Tests toggle all functionality by adding two todos and marking them all as complete

Starting URL: http://todomvc.com/examples/typescript-angular/

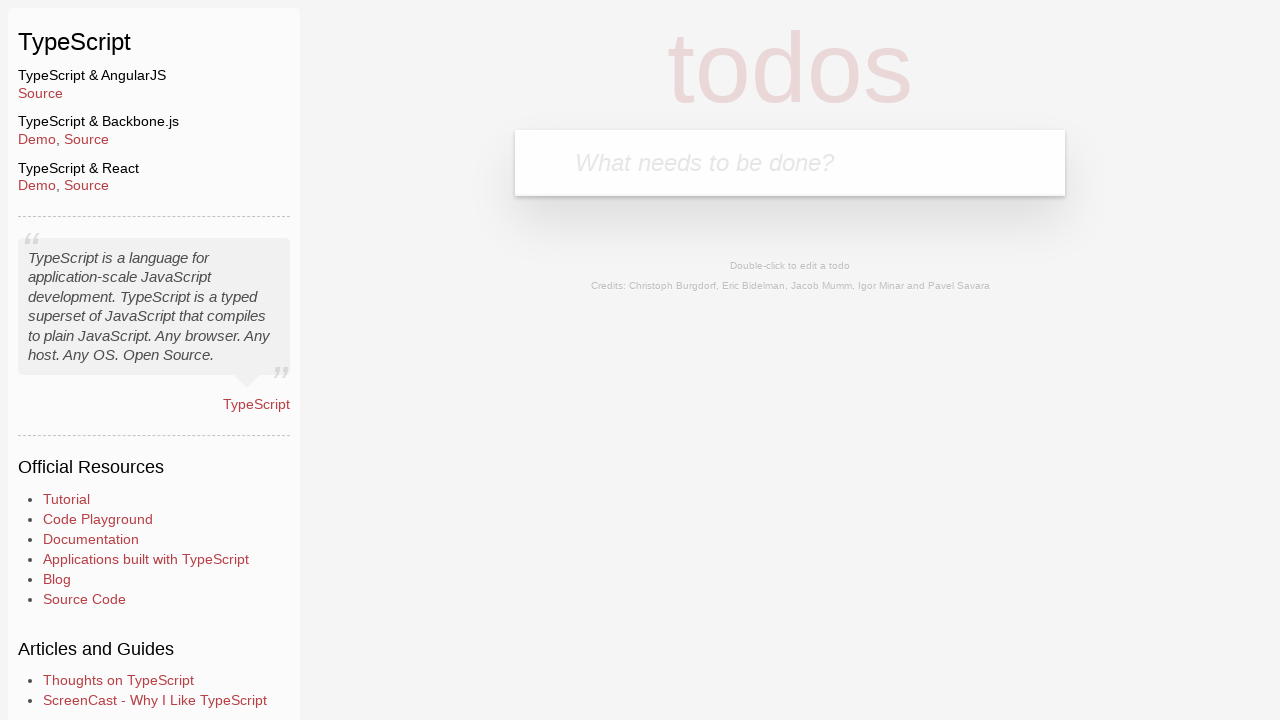

Filled input field with first todo '2' on body > section > header > form > input
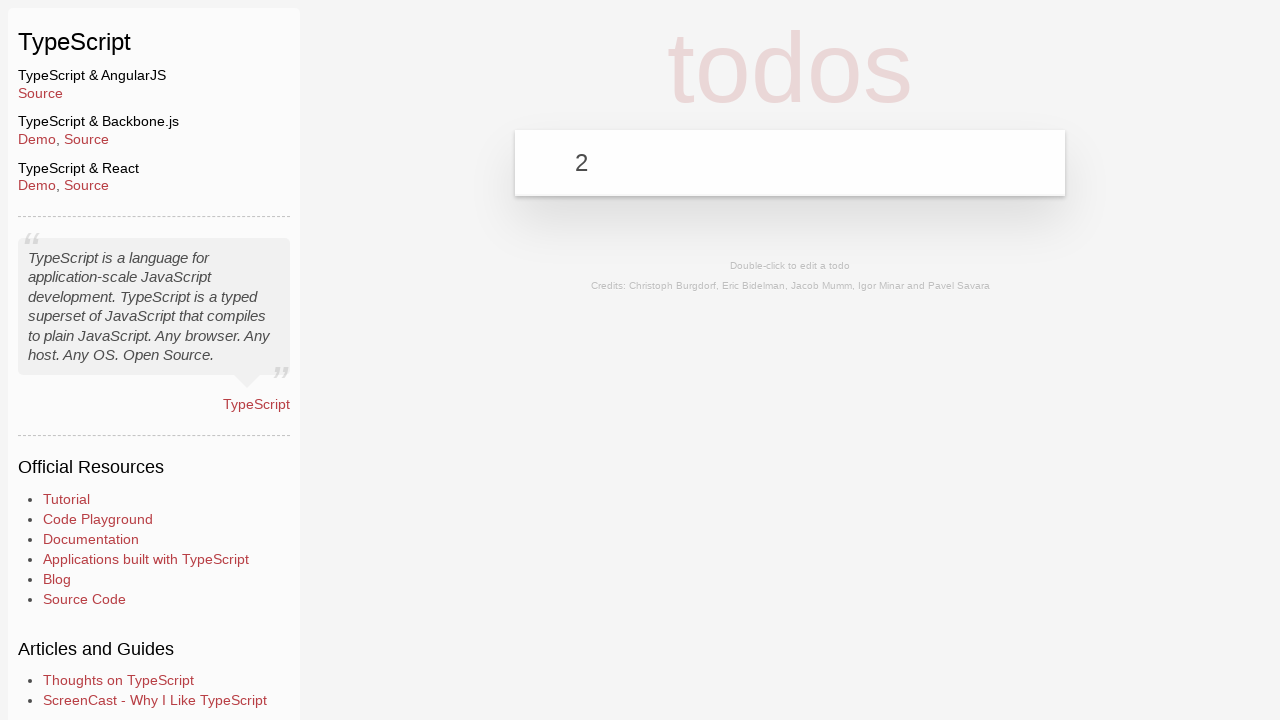

Pressed Enter to add first todo on body > section > header > form > input
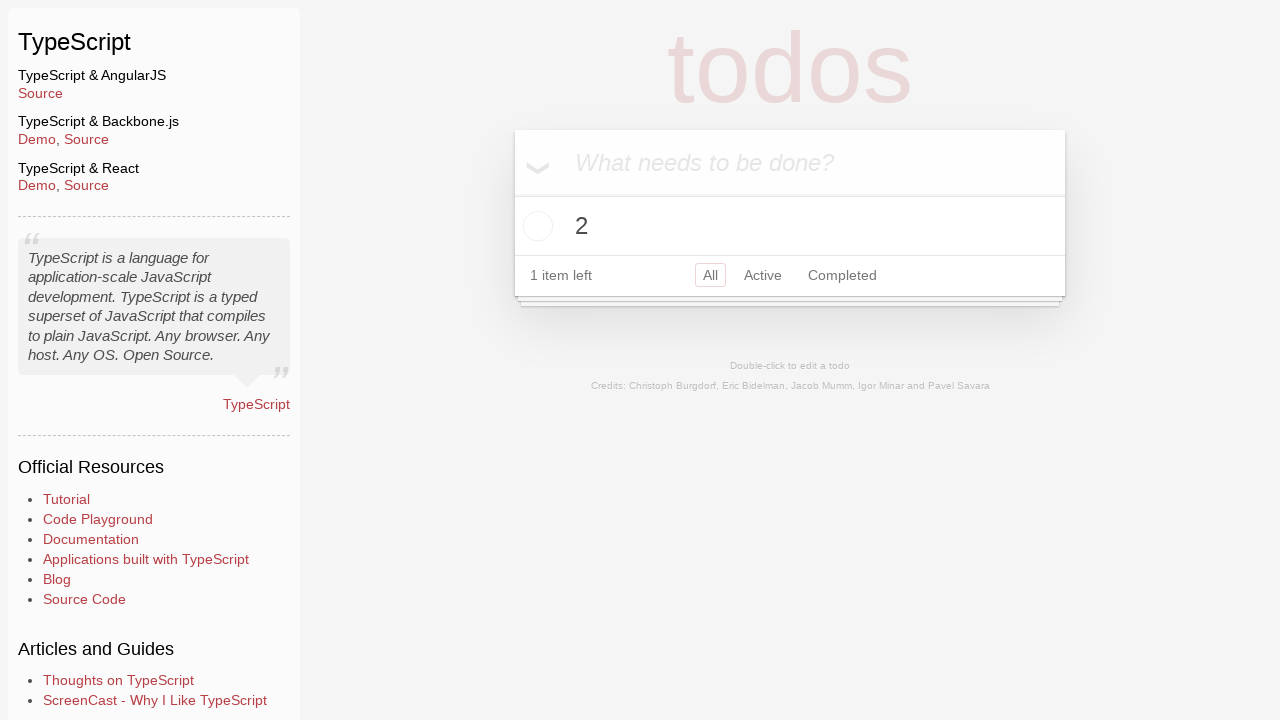

Filled input field with second todo '1' on body > section > header > form > input
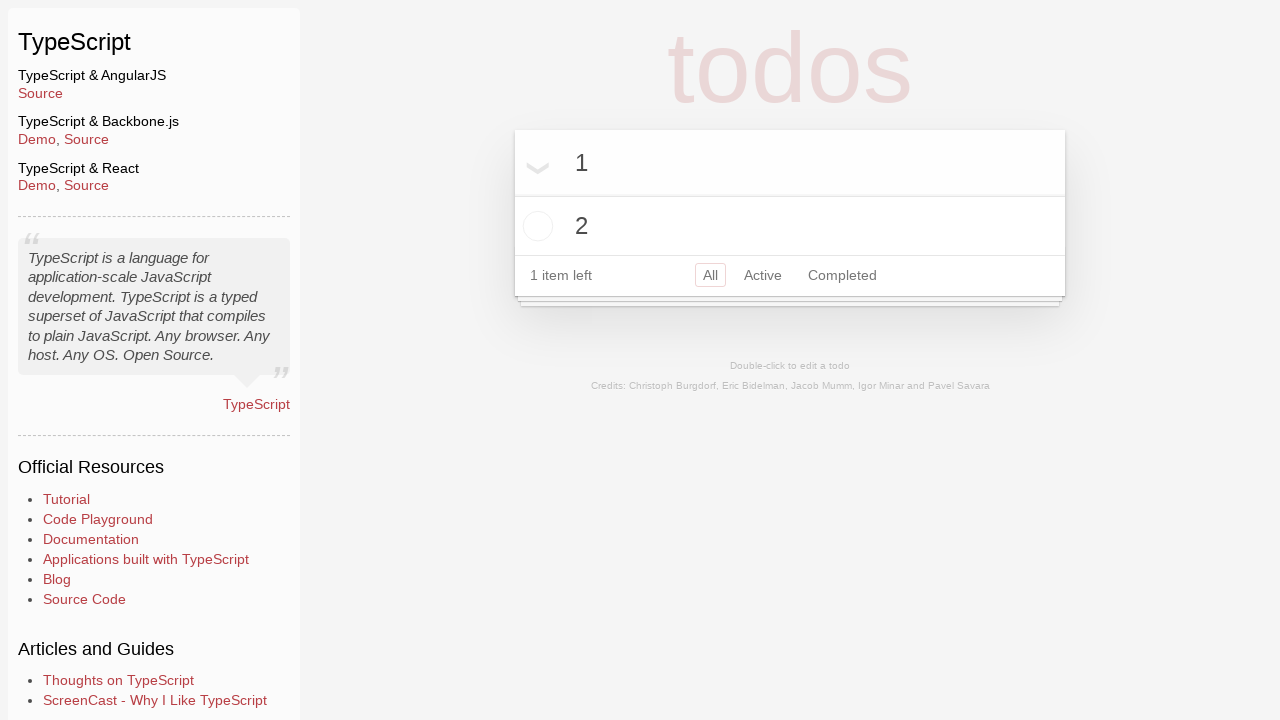

Pressed Enter to add second todo on body > section > header > form > input
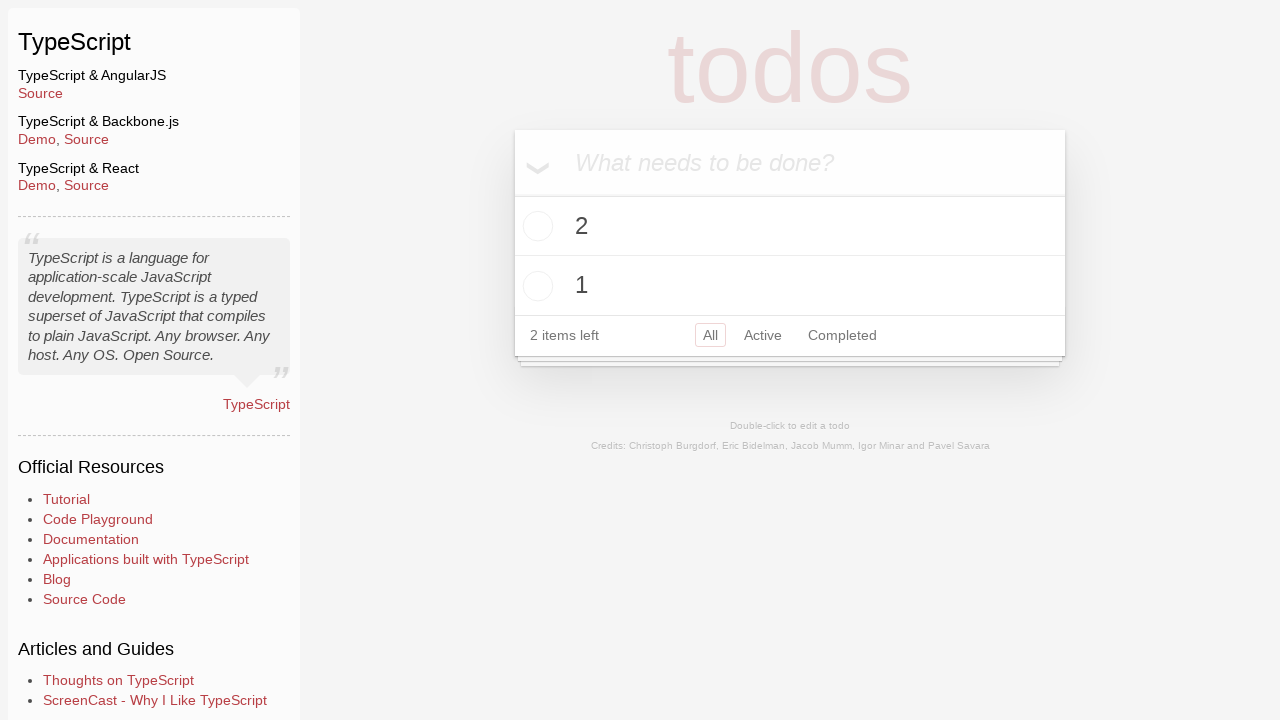

Clicked toggle all button to mark all todos as complete at (532, 162) on body > section > section > label
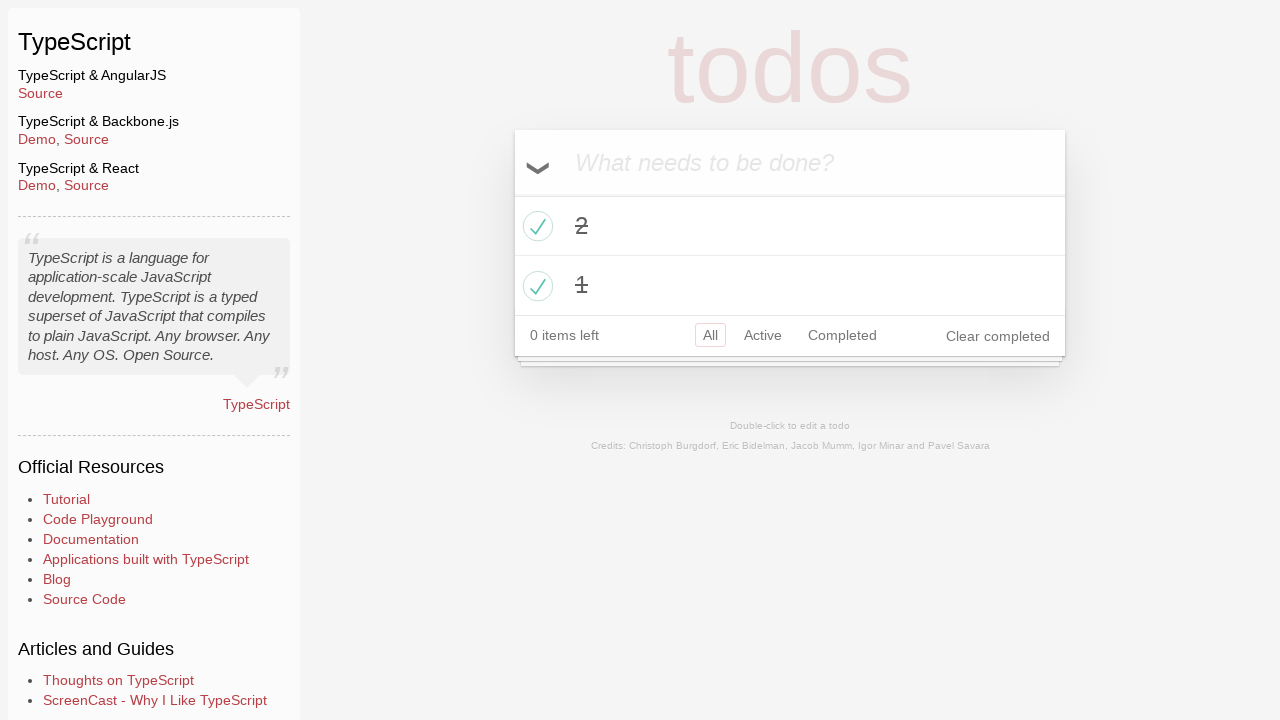

Verified that items count indicator is visible showing 0 items left
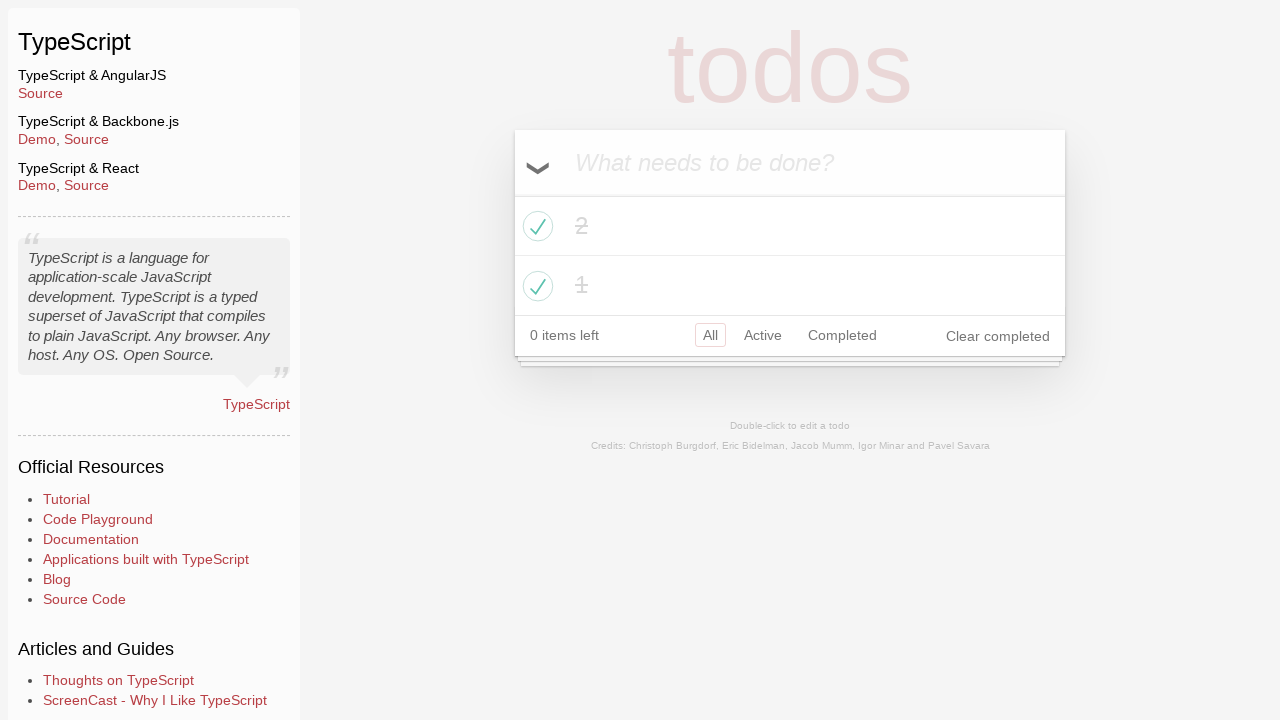

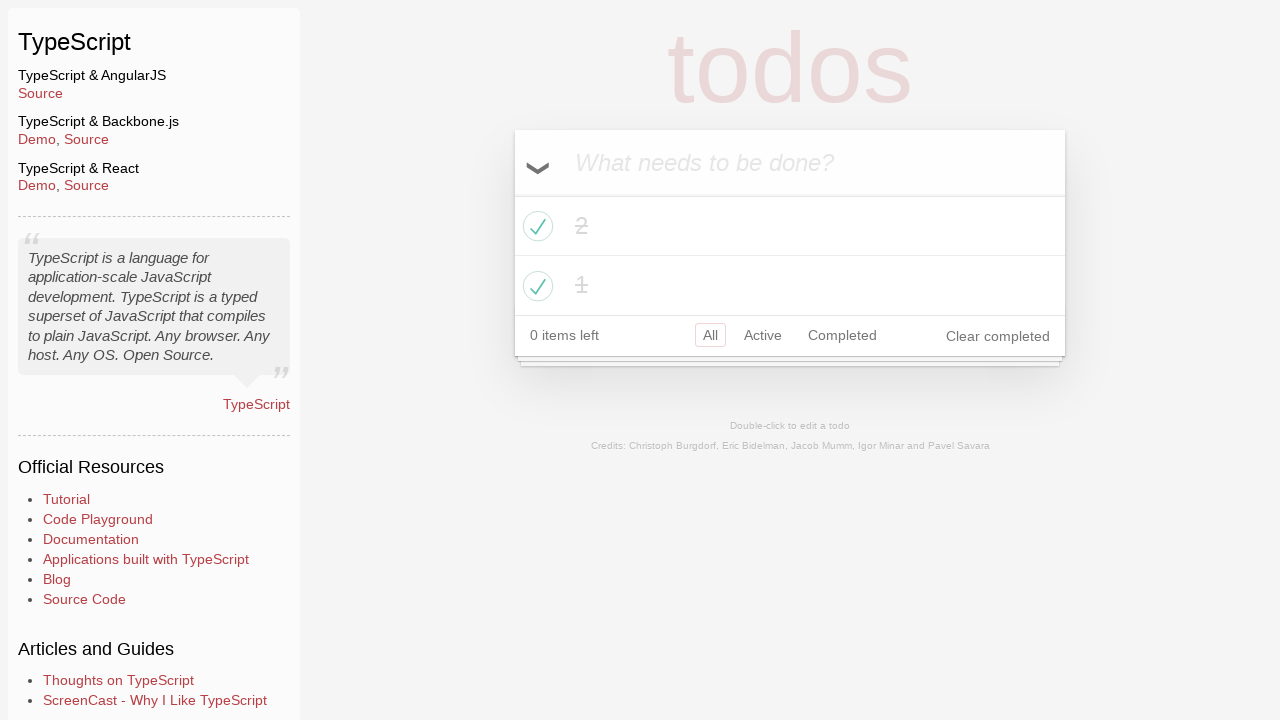